Tests navigation to the sign-in page by clicking the sign-in button on the homepage

Starting URL: http://zero.webappsecurity.com/

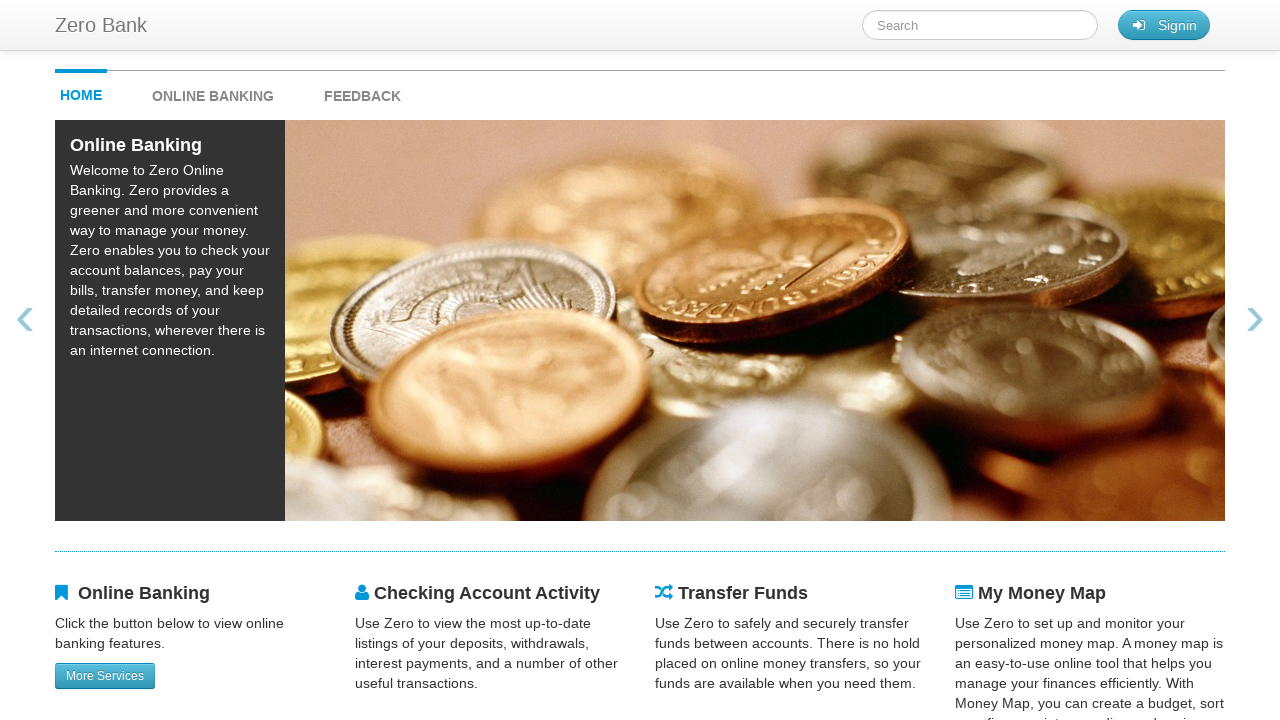

Navigated to homepage at http://zero.webappsecurity.com/
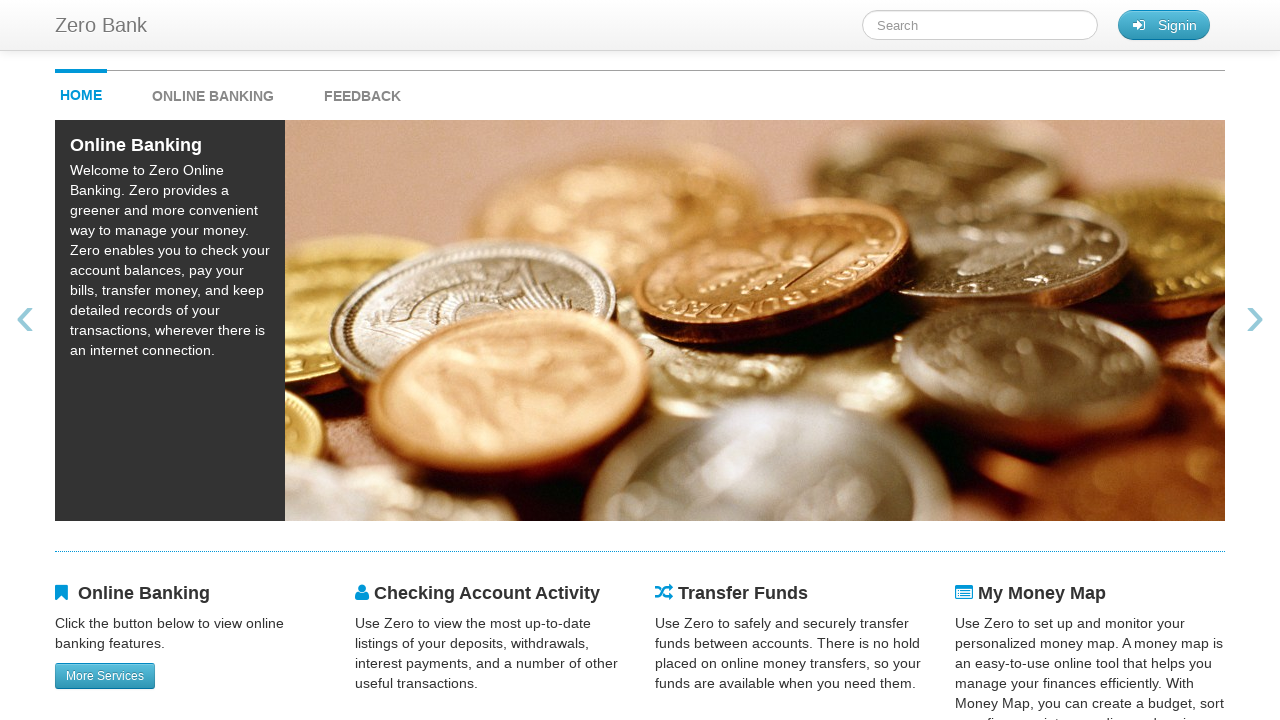

Clicked sign-in button on homepage at (1164, 25) on #signin_button
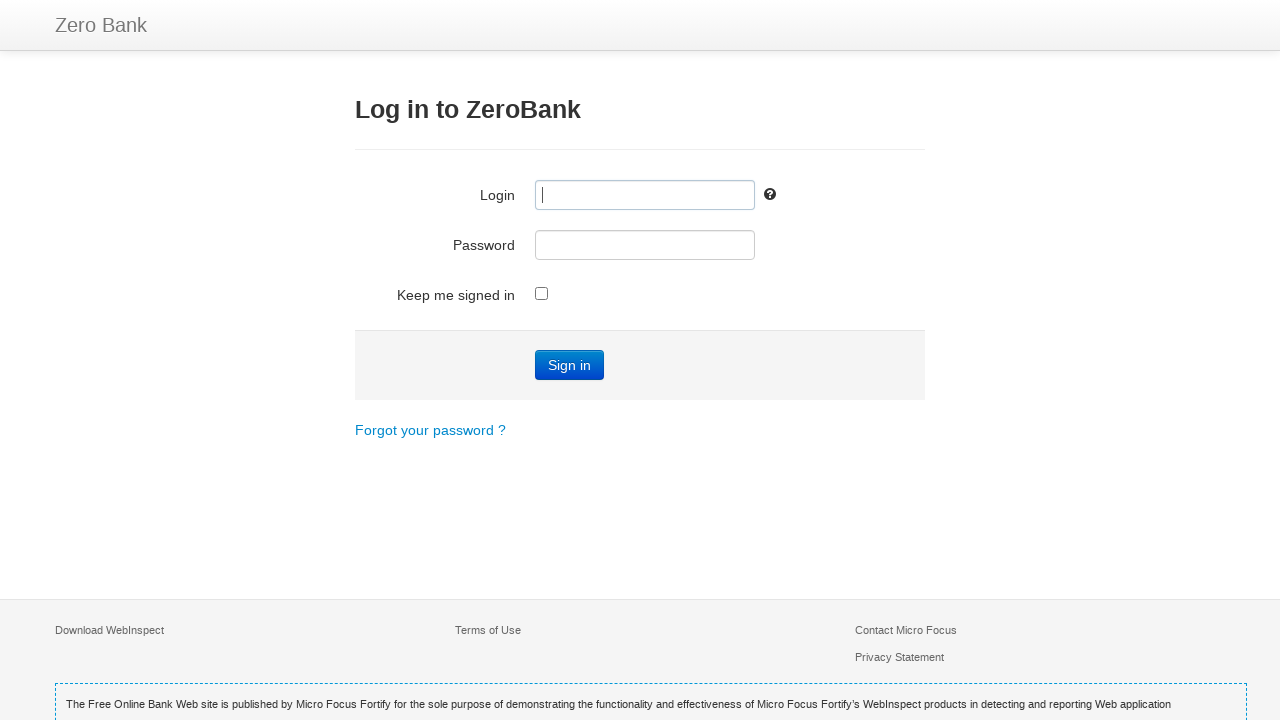

Navigation to sign-in page completed and network idle
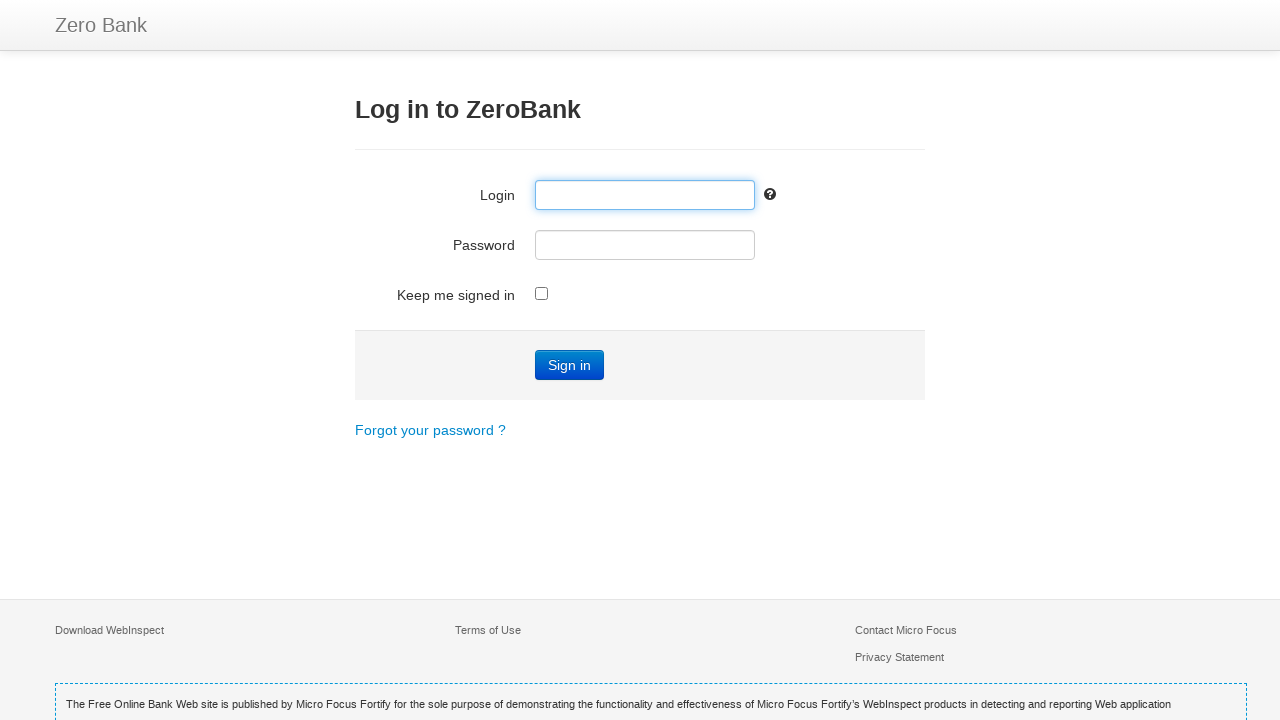

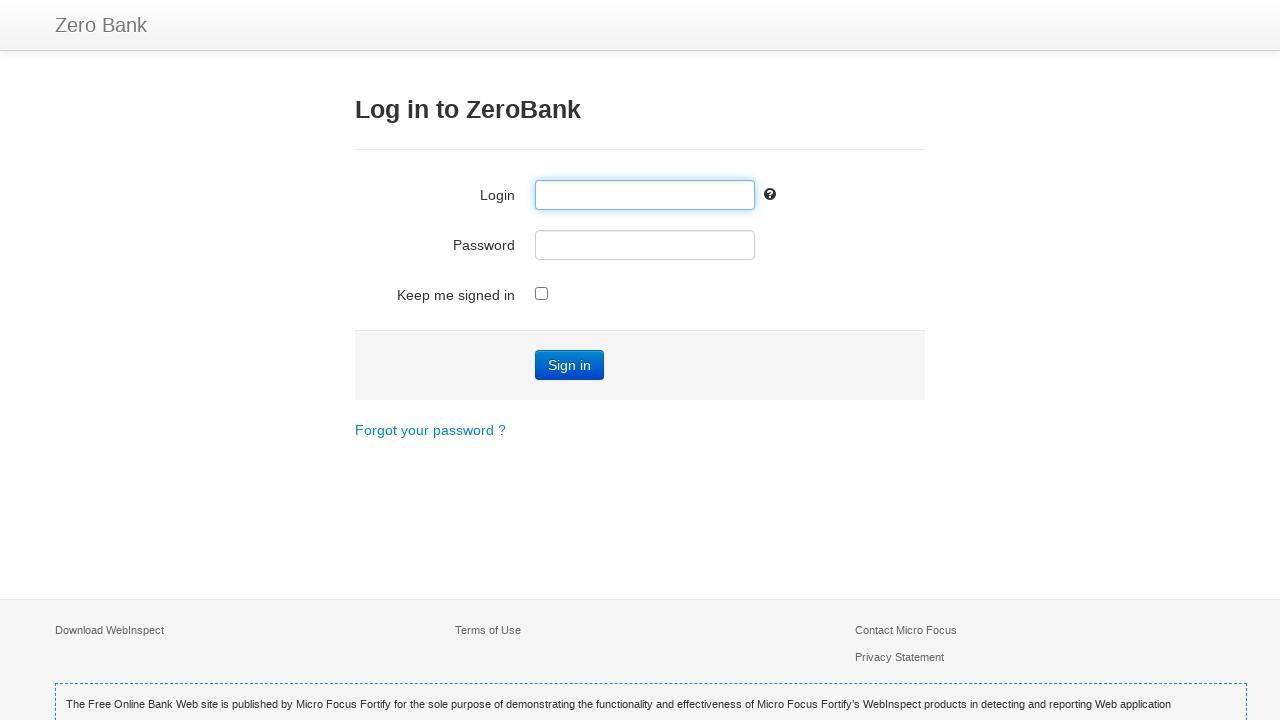